Tests that edits are canceled when pressing Escape key.

Starting URL: https://demo.playwright.dev/todomvc

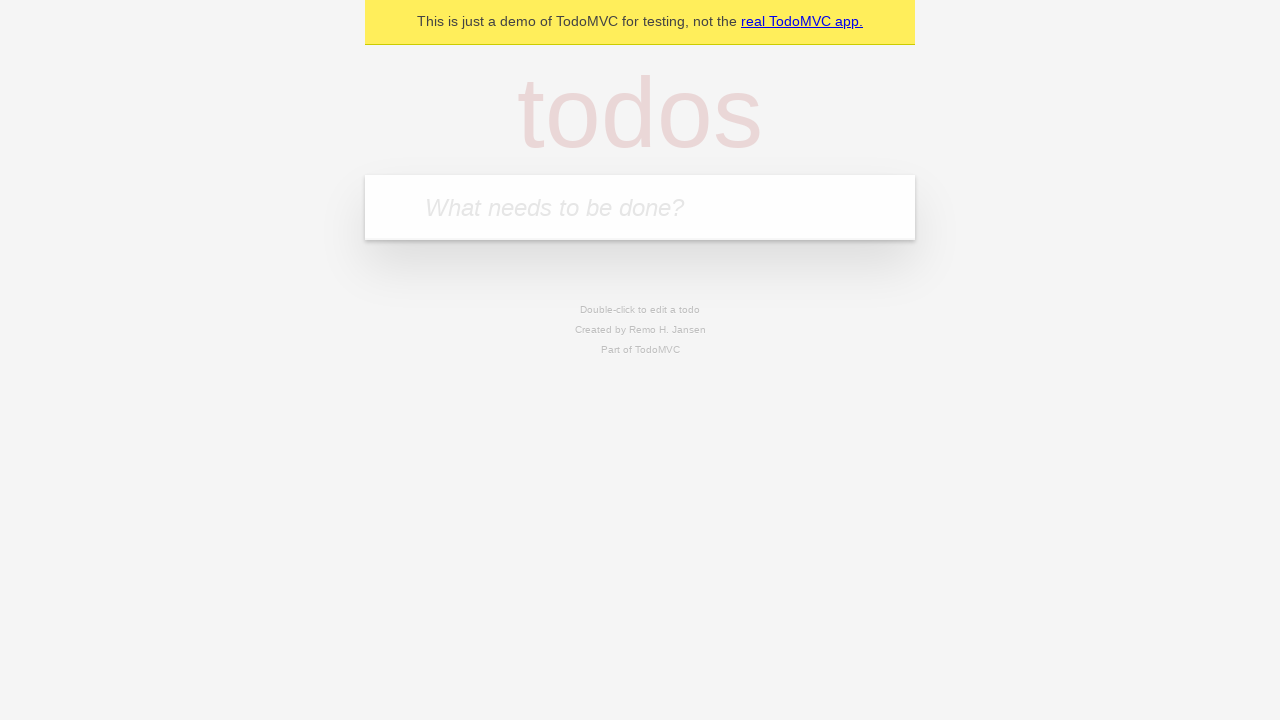

Filled first todo input with 'buy some cheese' on internal:attr=[placeholder="What needs to be done?"i]
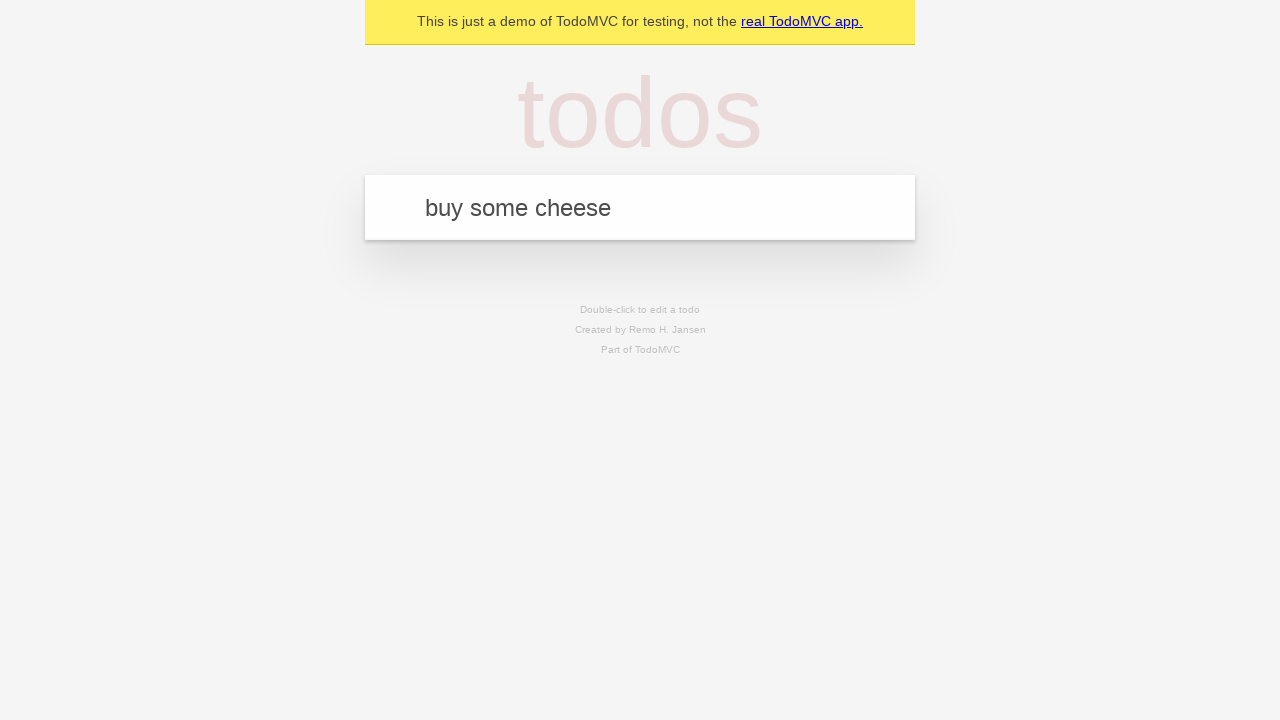

Pressed Enter to create first todo on internal:attr=[placeholder="What needs to be done?"i]
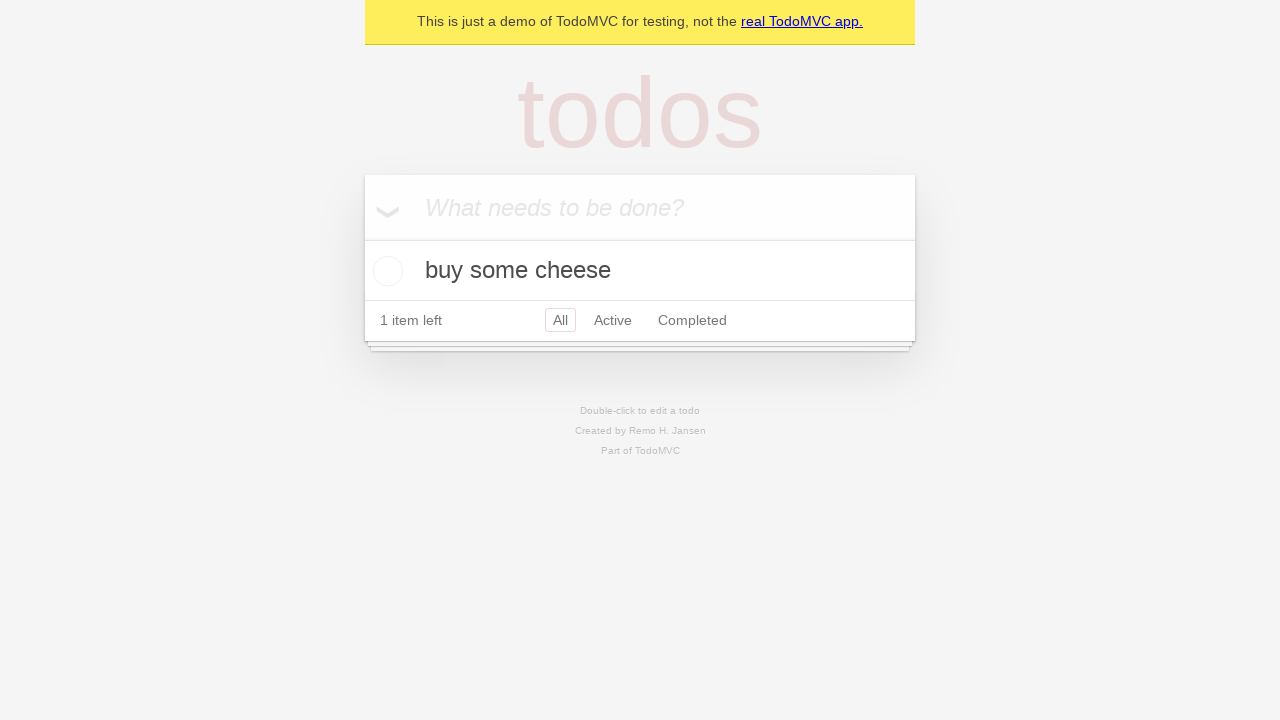

Filled second todo input with 'feed the cat' on internal:attr=[placeholder="What needs to be done?"i]
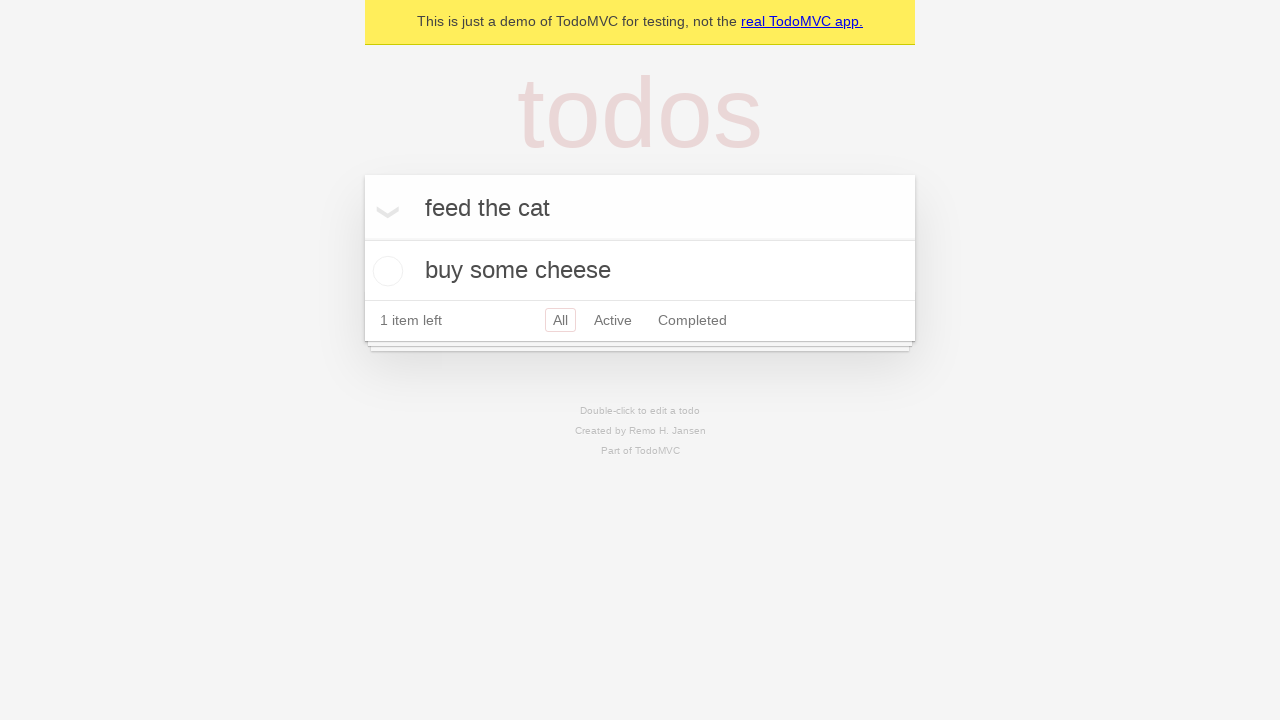

Pressed Enter to create second todo on internal:attr=[placeholder="What needs to be done?"i]
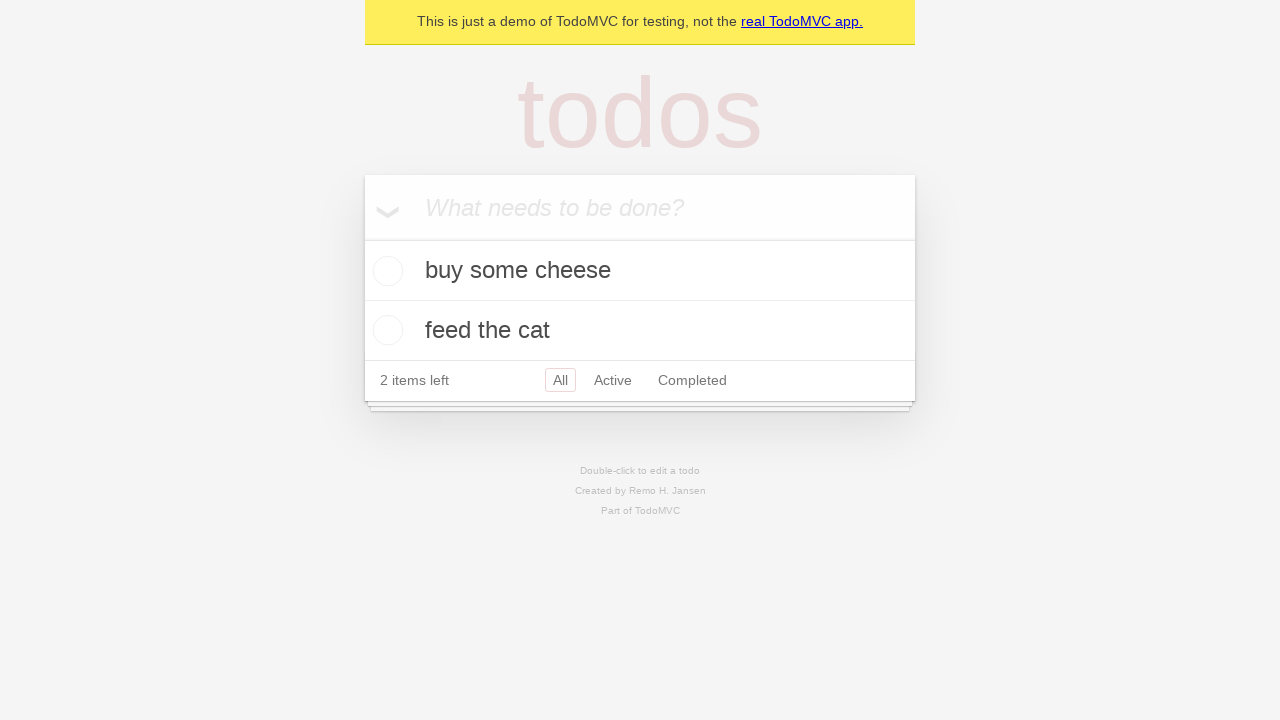

Filled third todo input with 'book a doctors appointment' on internal:attr=[placeholder="What needs to be done?"i]
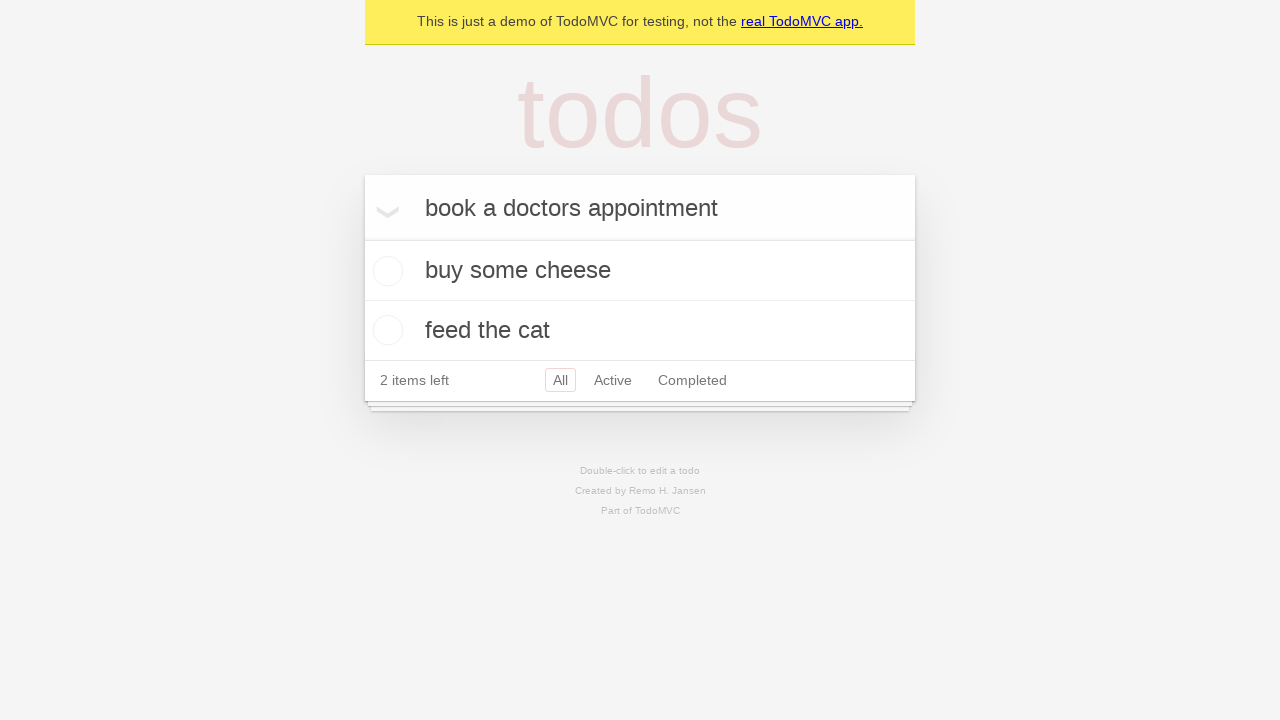

Pressed Enter to create third todo on internal:attr=[placeholder="What needs to be done?"i]
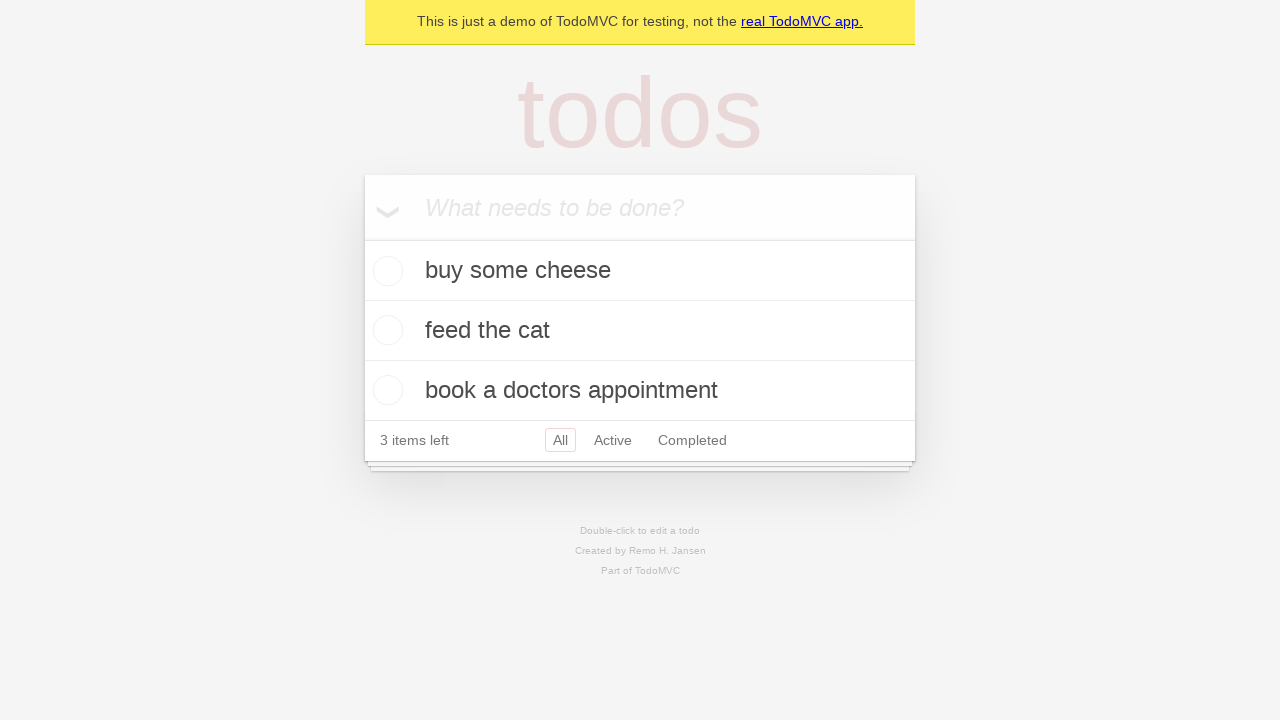

Waited for todos to be visible in the DOM
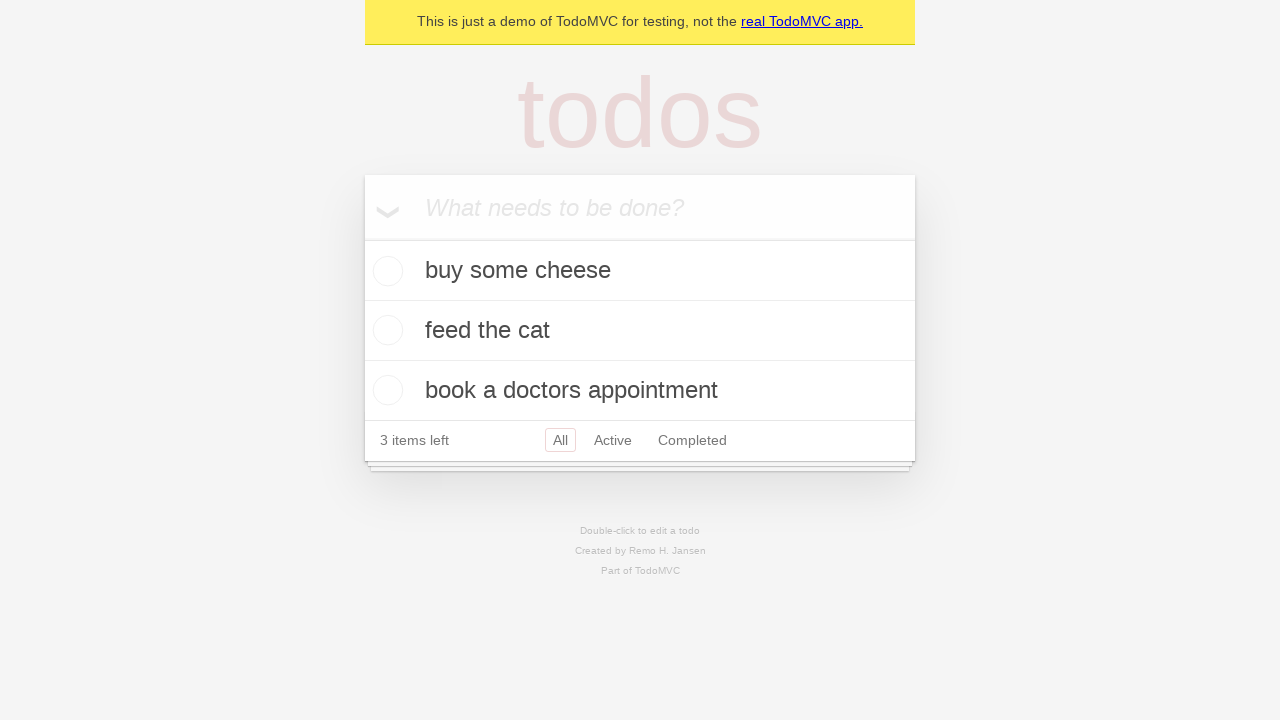

Double-clicked second todo to enter edit mode at (640, 331) on internal:testid=[data-testid="todo-item"s] >> nth=1
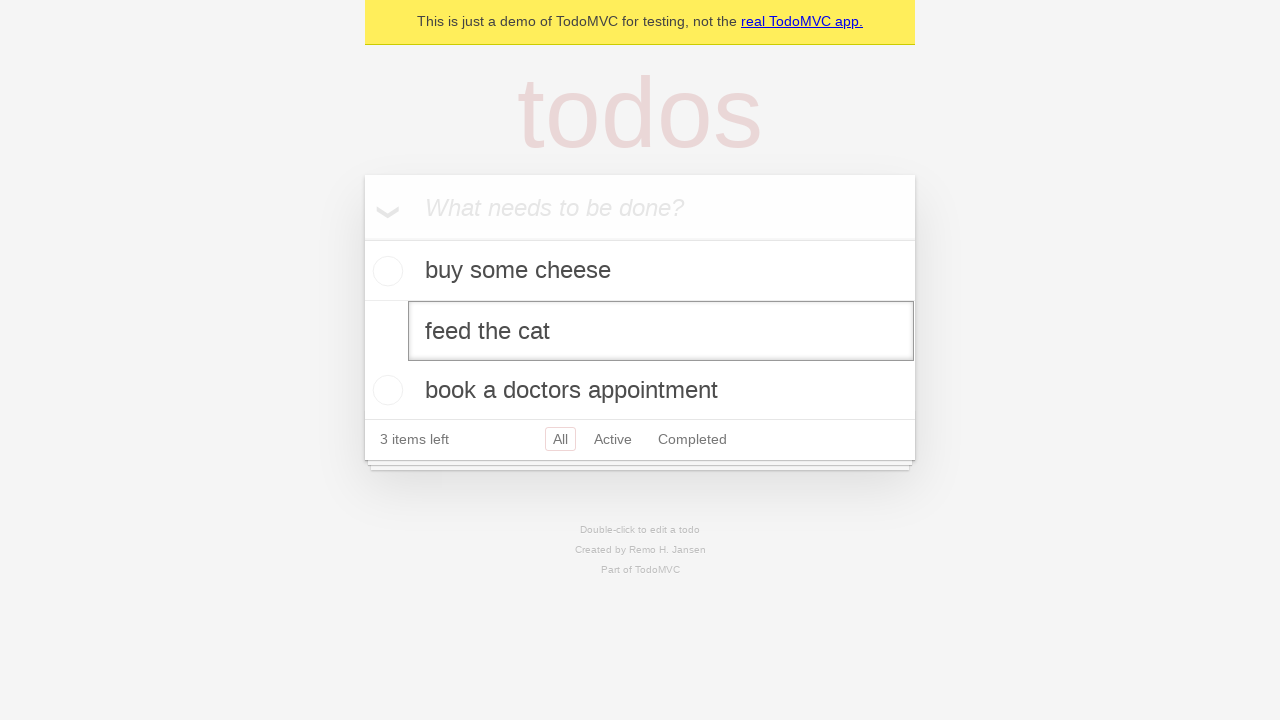

Filled edit field with 'buy some sausages' on internal:testid=[data-testid="todo-item"s] >> nth=1 >> internal:role=textbox[nam
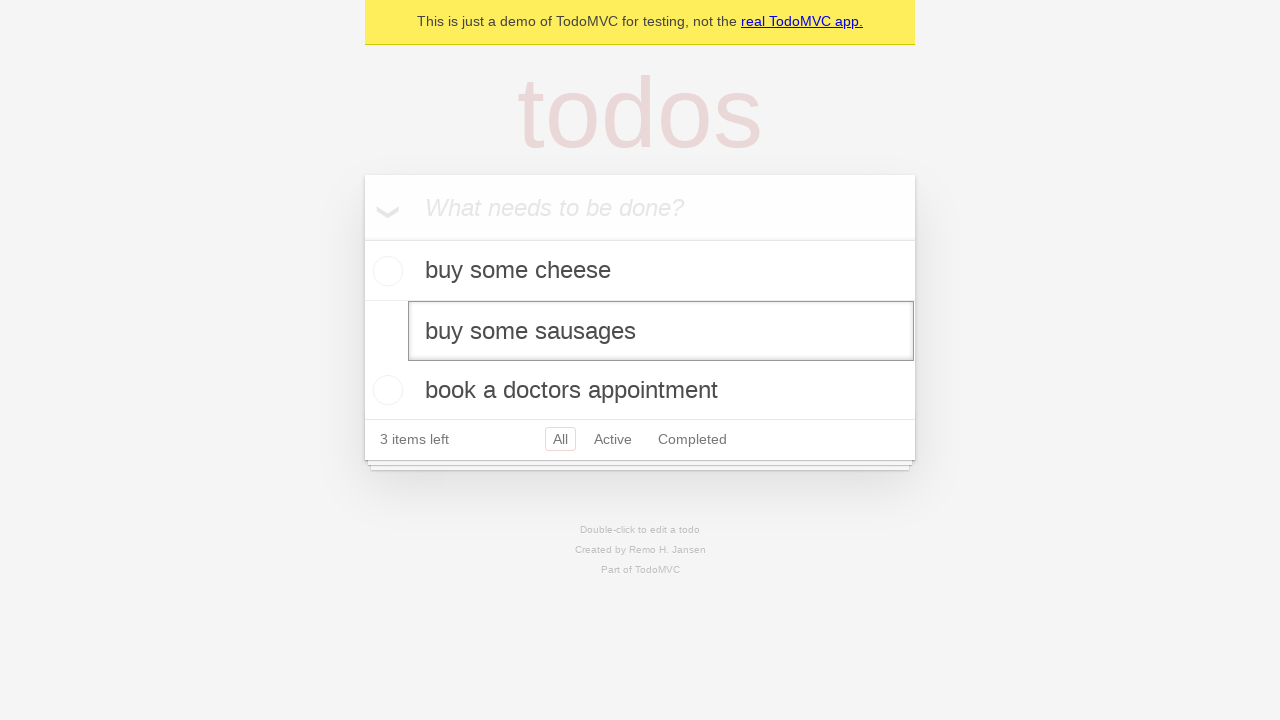

Pressed Escape key to cancel the edit on internal:testid=[data-testid="todo-item"s] >> nth=1 >> internal:role=textbox[nam
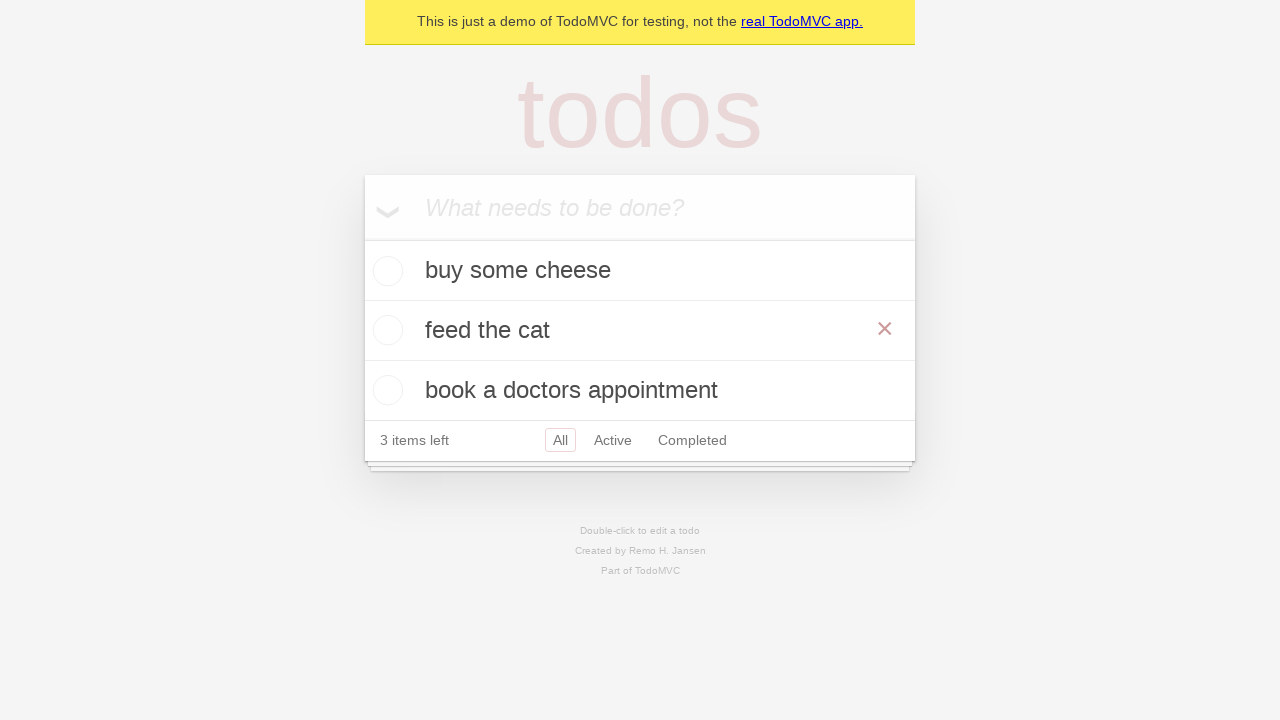

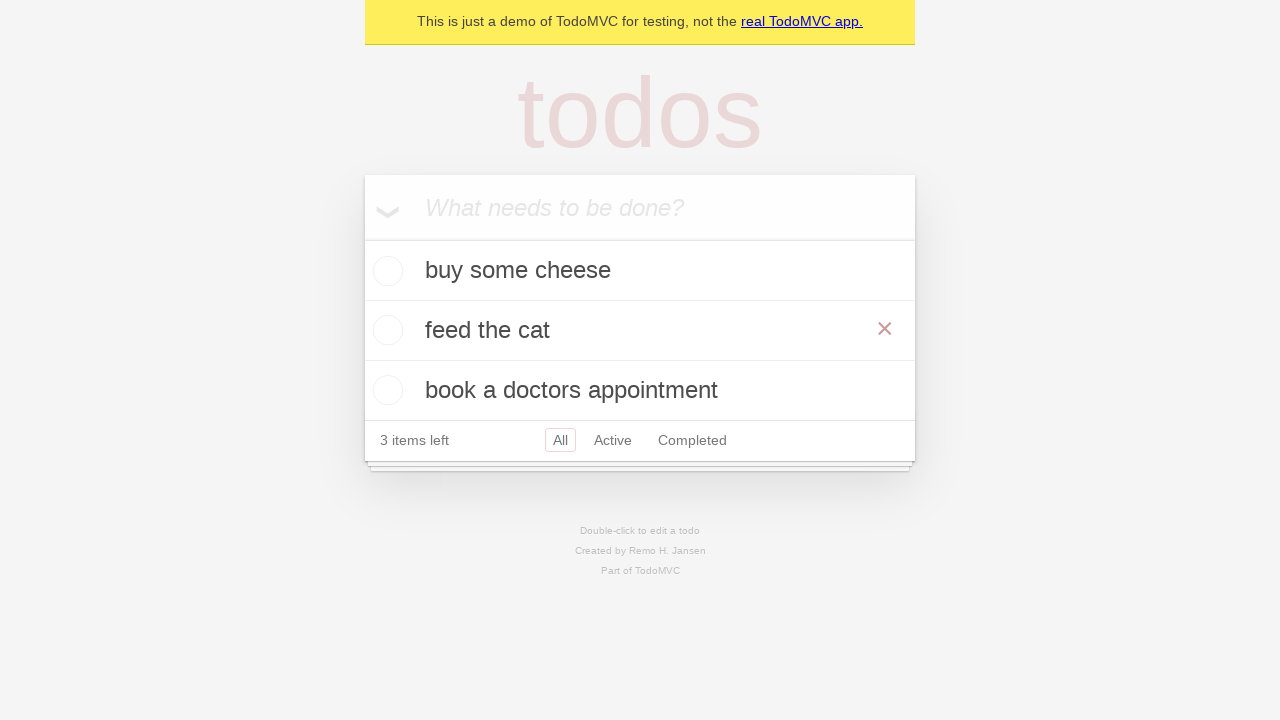